Tests the search functionality with a valid keyword 'auto' and verifies search results are displayed.

Starting URL: https://www.ss.lv/lv/search/

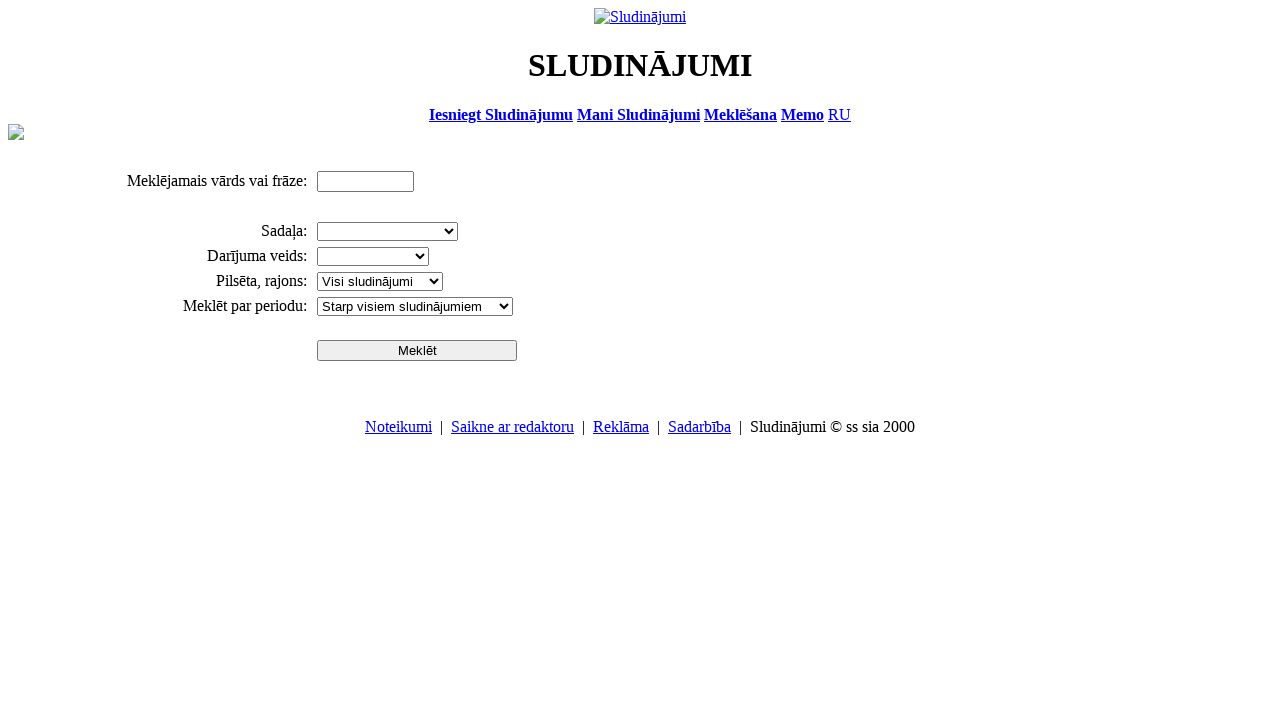

Filled search field with keyword 'auto' on input[name='txt']
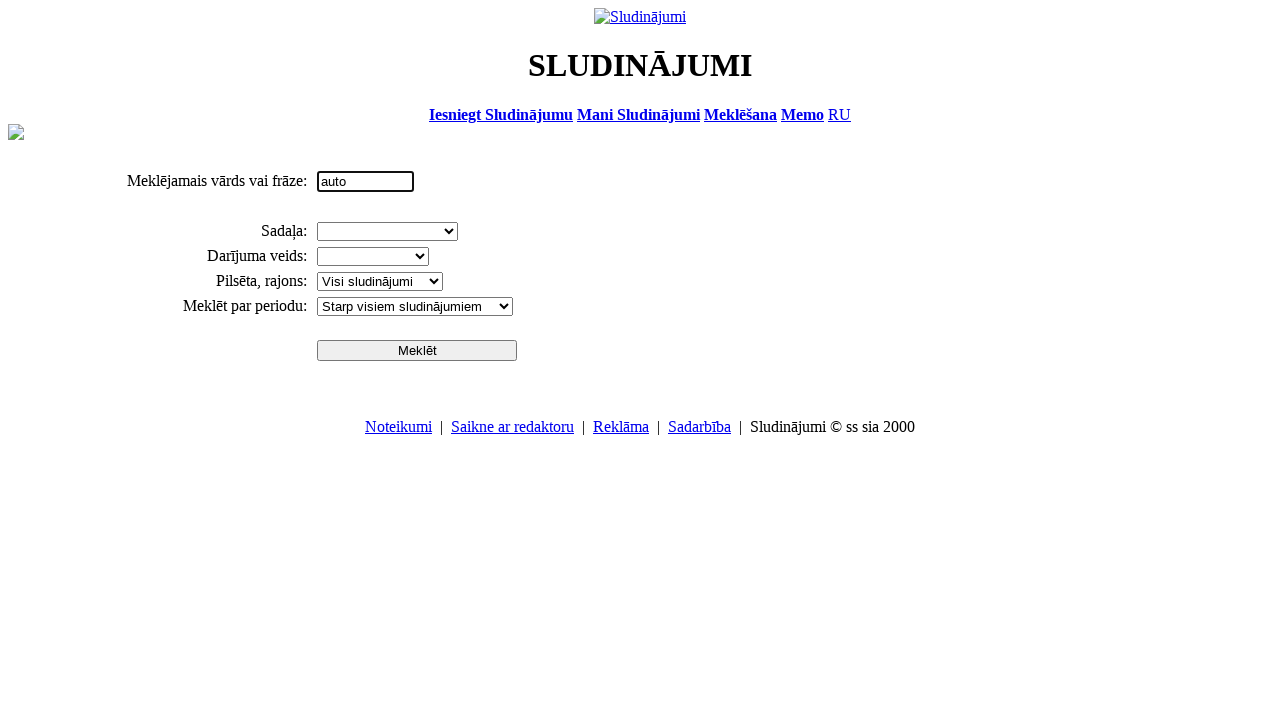

Clicked search button to execute search at (417, 350) on input[name='btn']
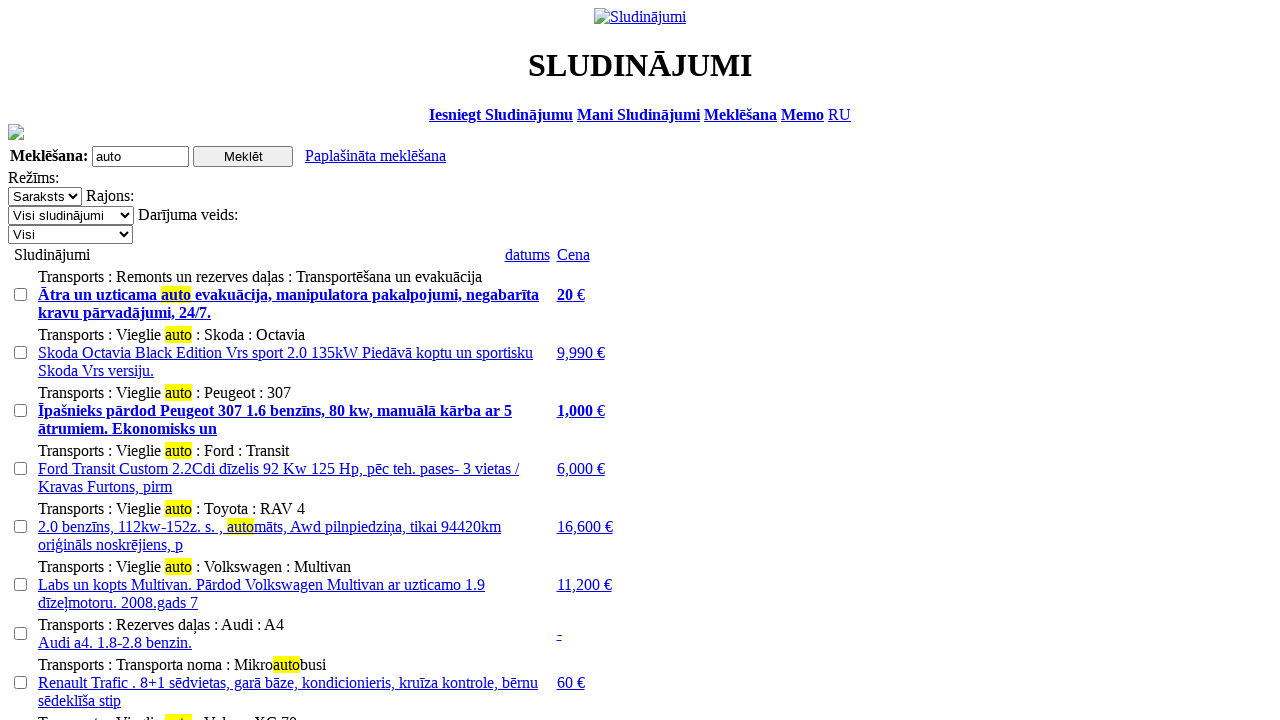

Search results displayed successfully
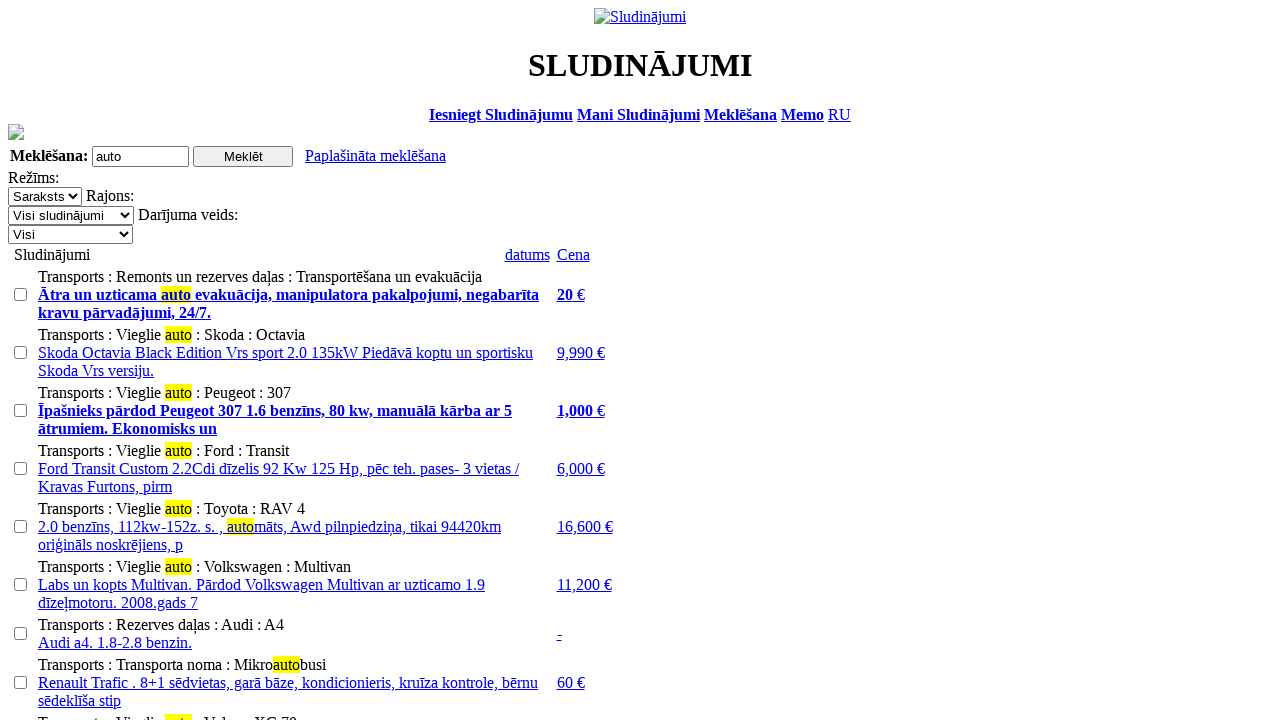

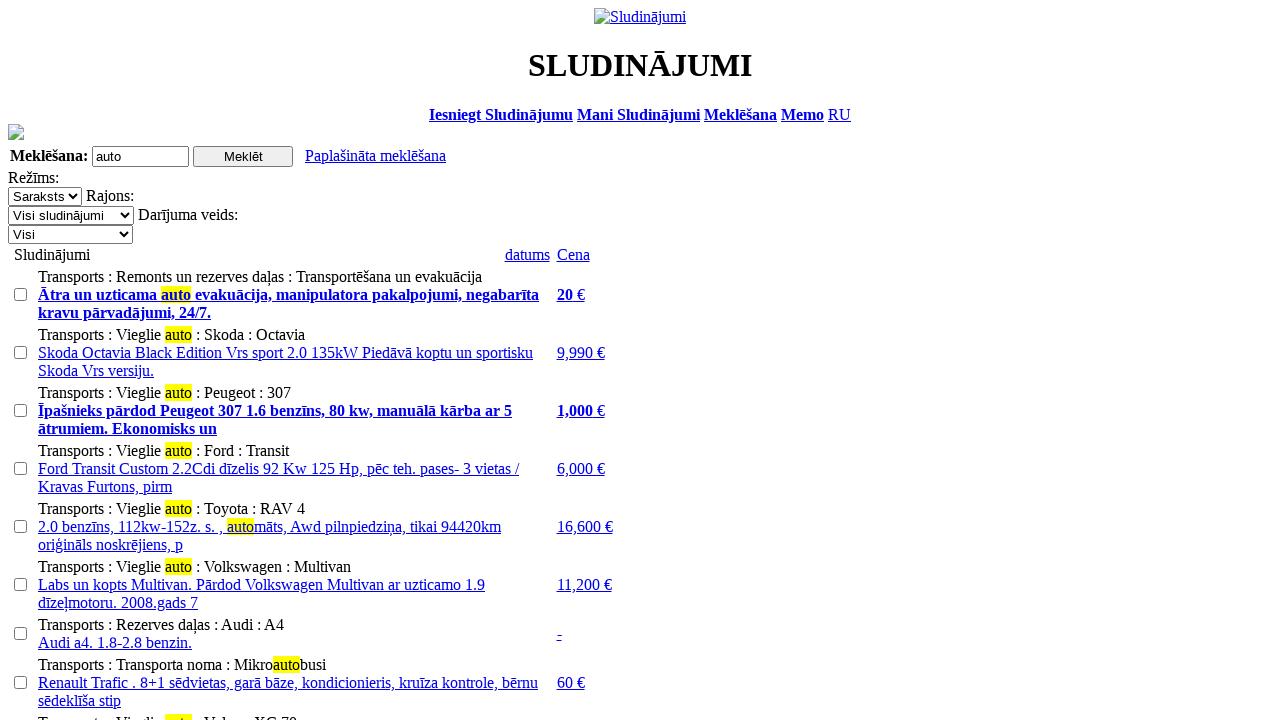